Tests table sorting functionality by clicking sort button, verifying sorted order, and navigating through pages to find specific items and their prices

Starting URL: https://rahulshettyacademy.com/seleniumPractise/#/offers

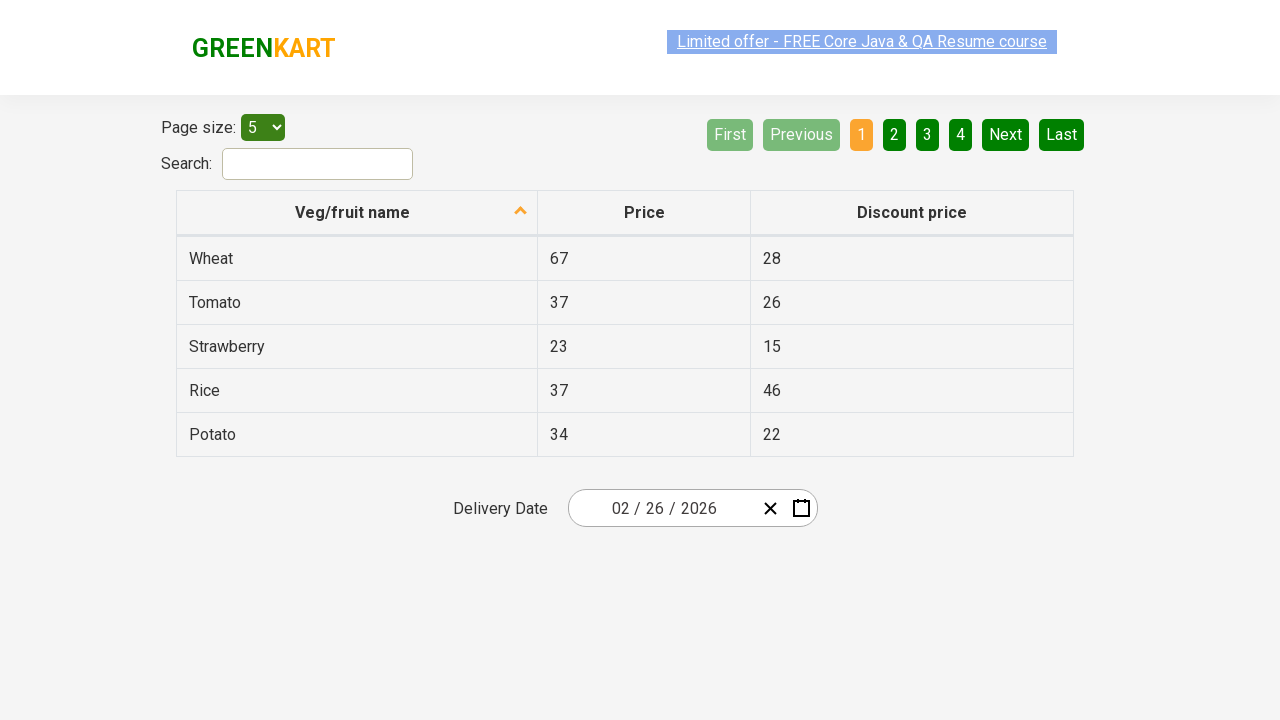

Clicked sort descending button to sort table at (521, 212) on .sort-descending
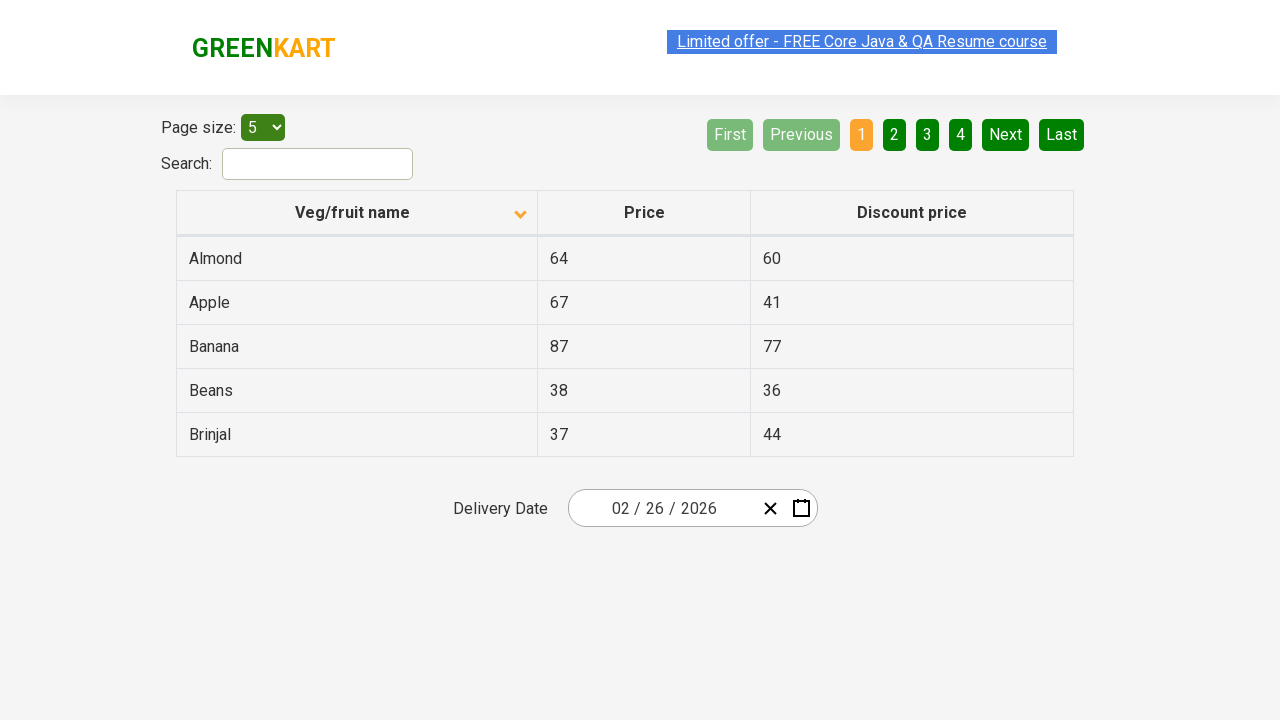

Waited for sorting to complete
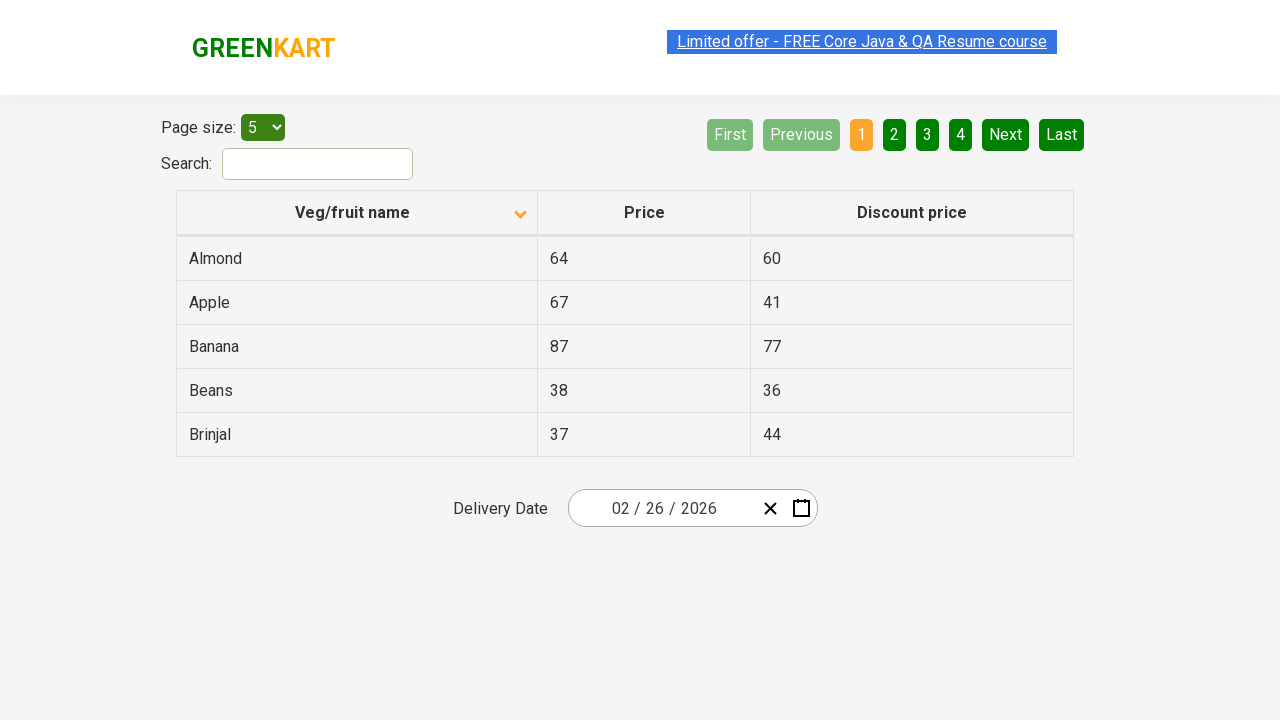

Retrieved all items from first column
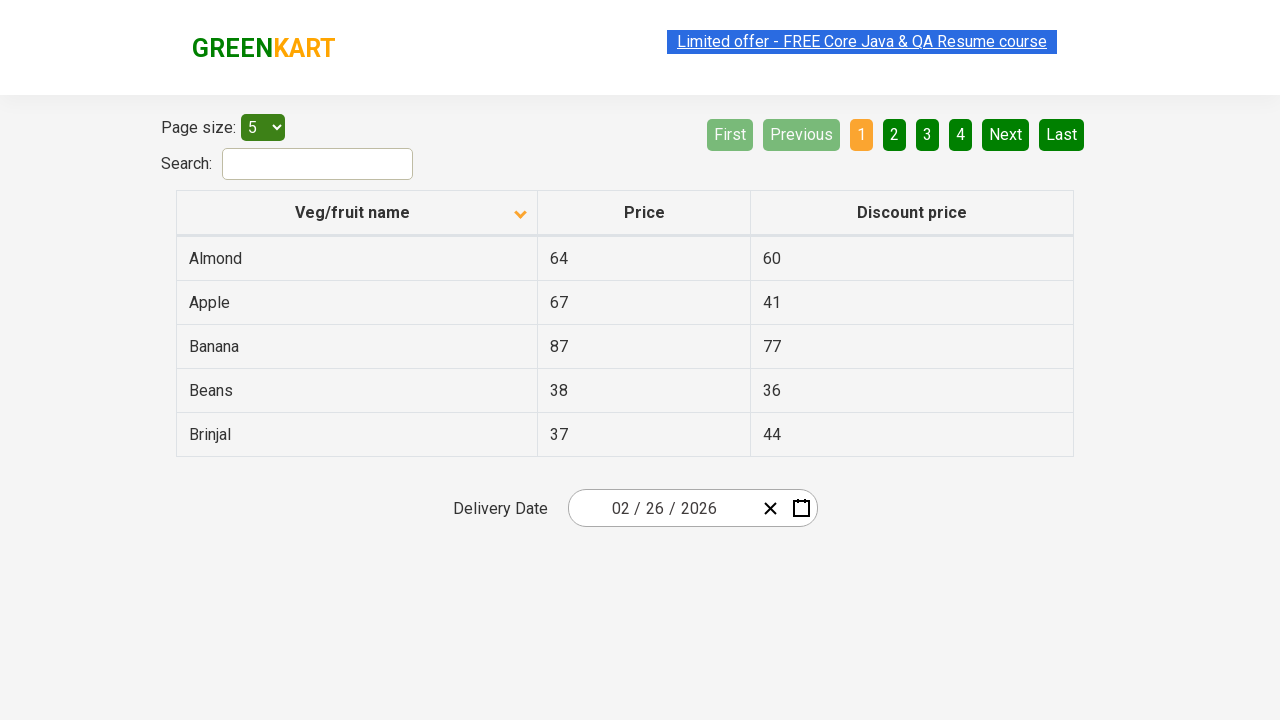

Extracted text content from all first column elements
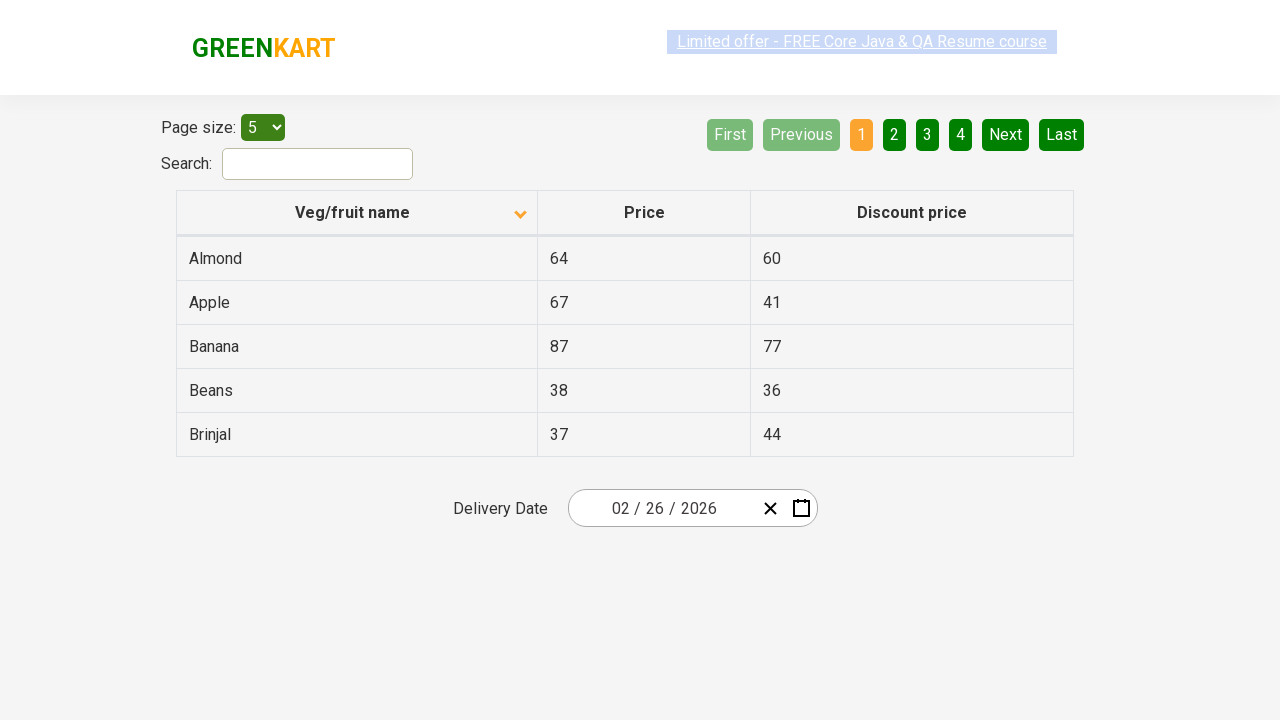

Created sorted version of extracted items
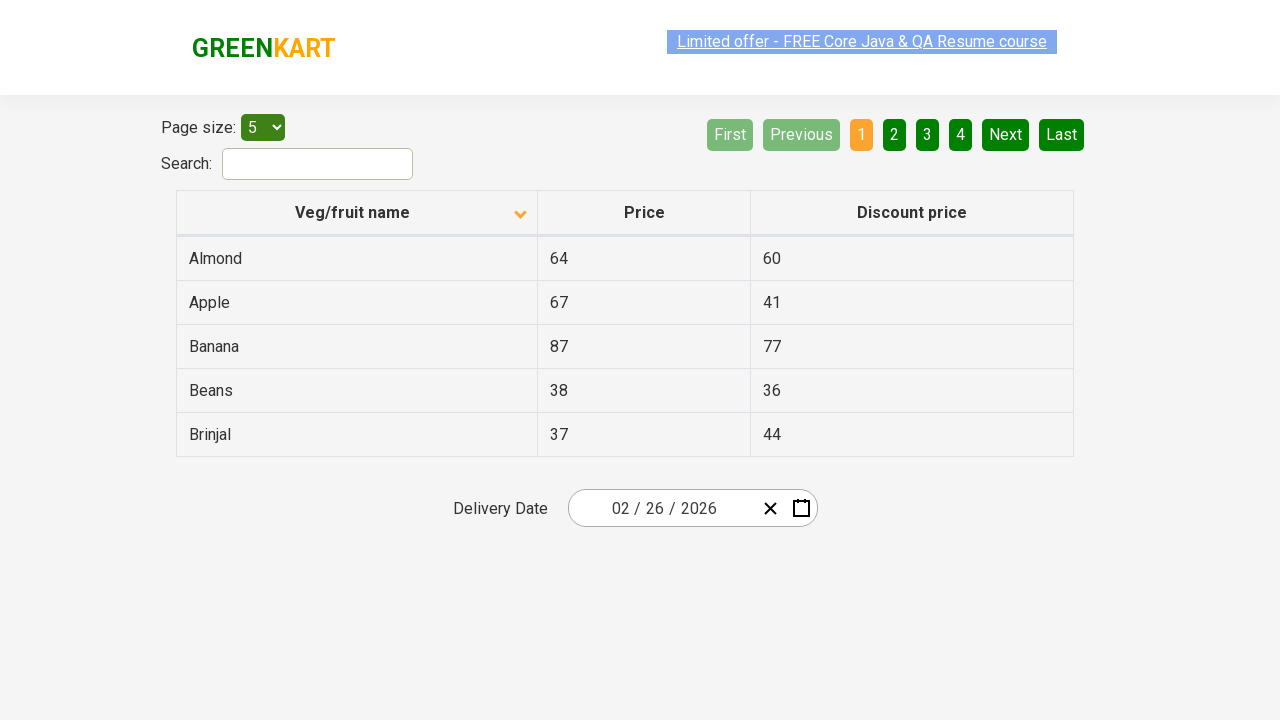

Verified table is sorted in correct order
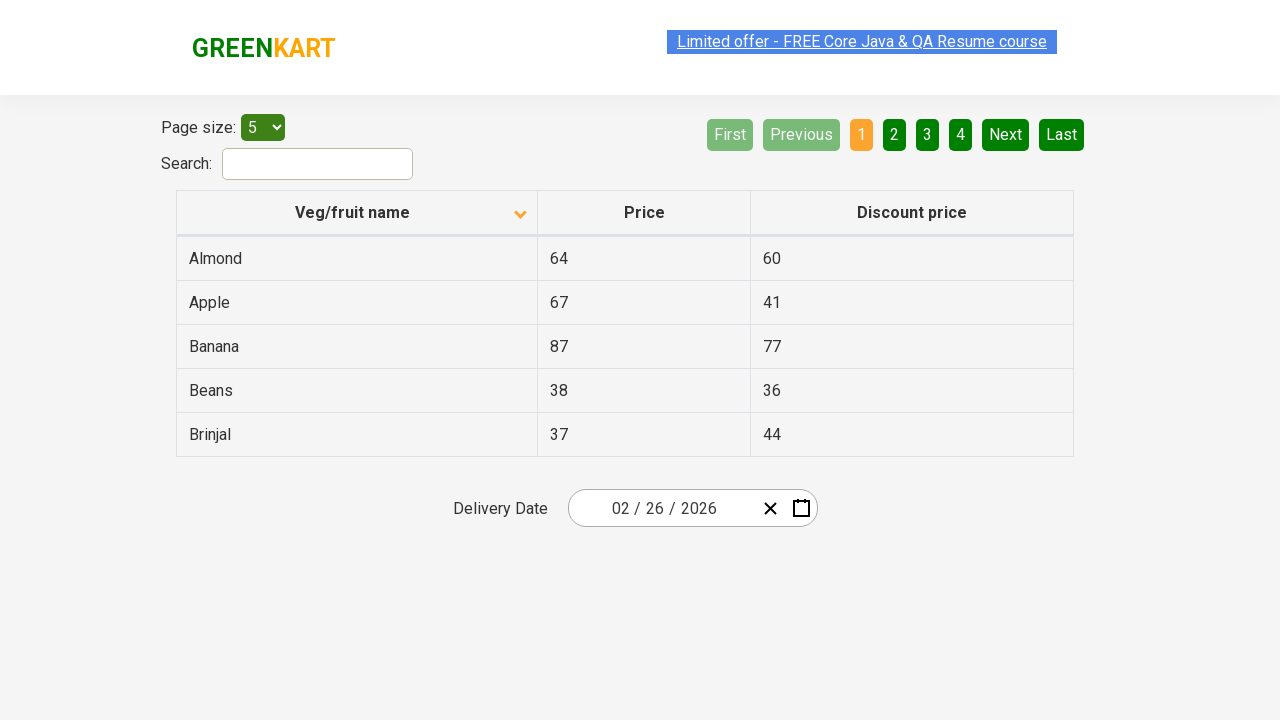

Located all Rice items in table
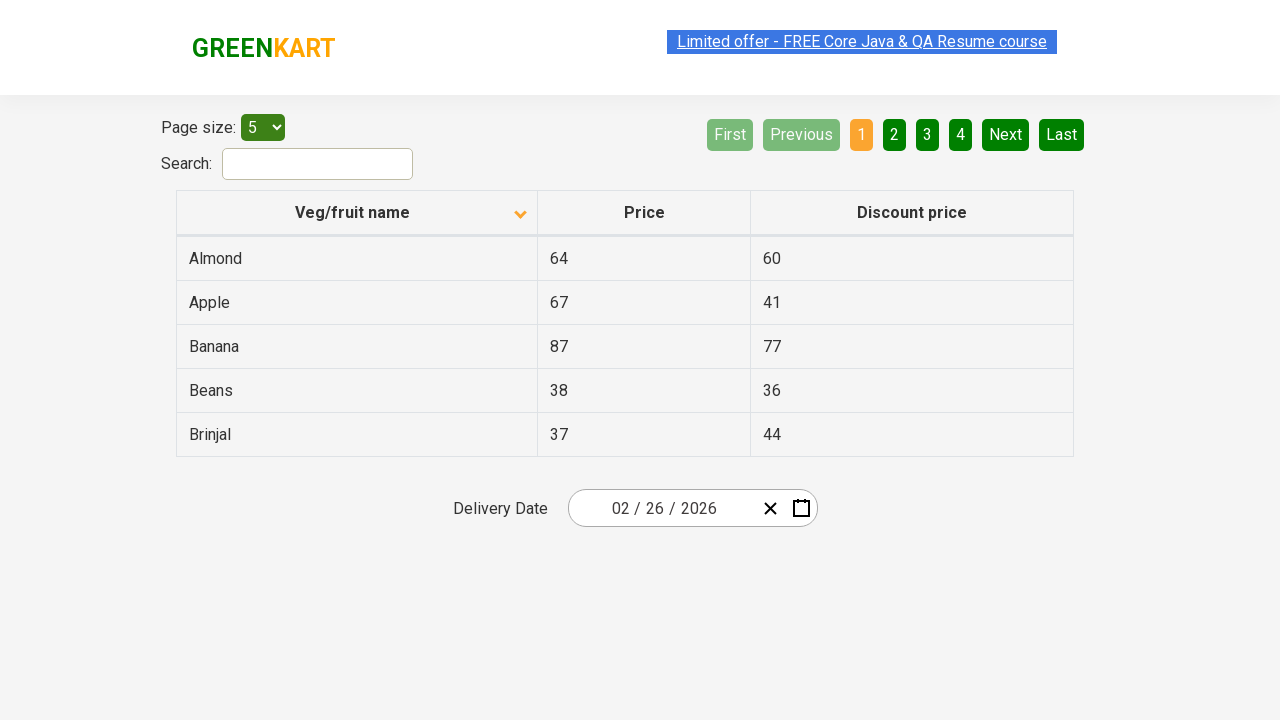

Searched for Wheat items in current page
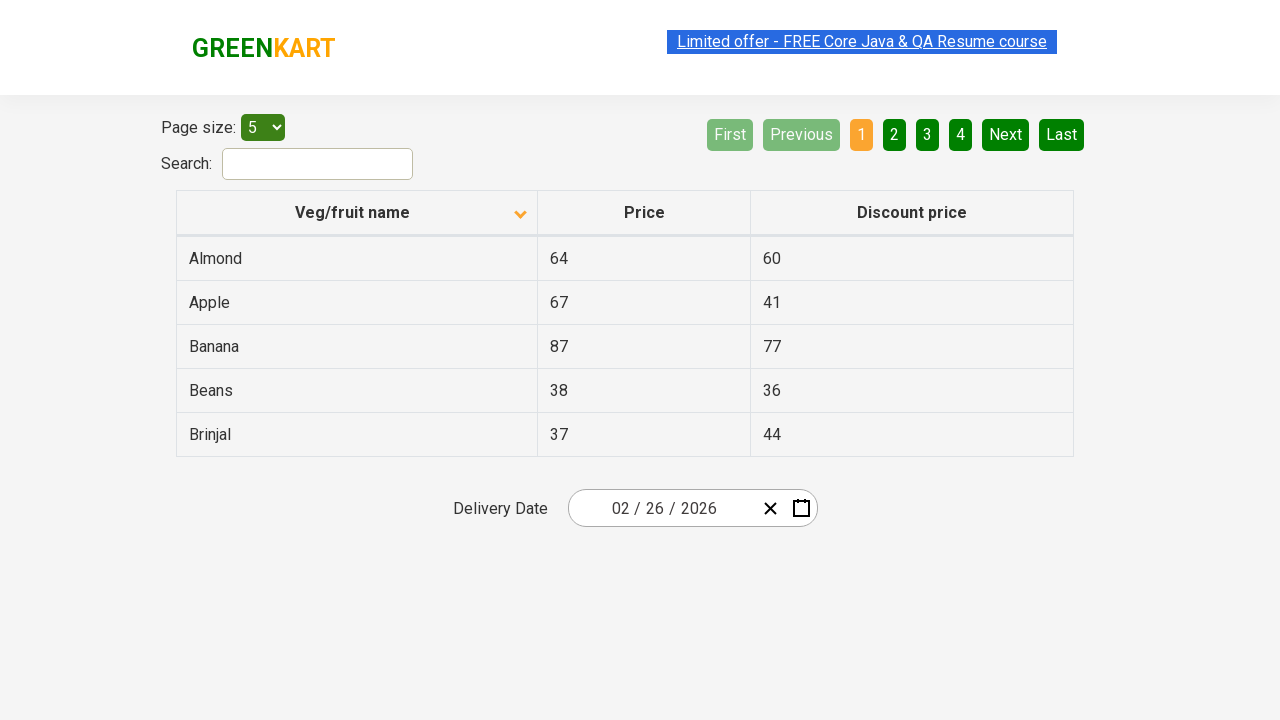

Checked if next page button is available
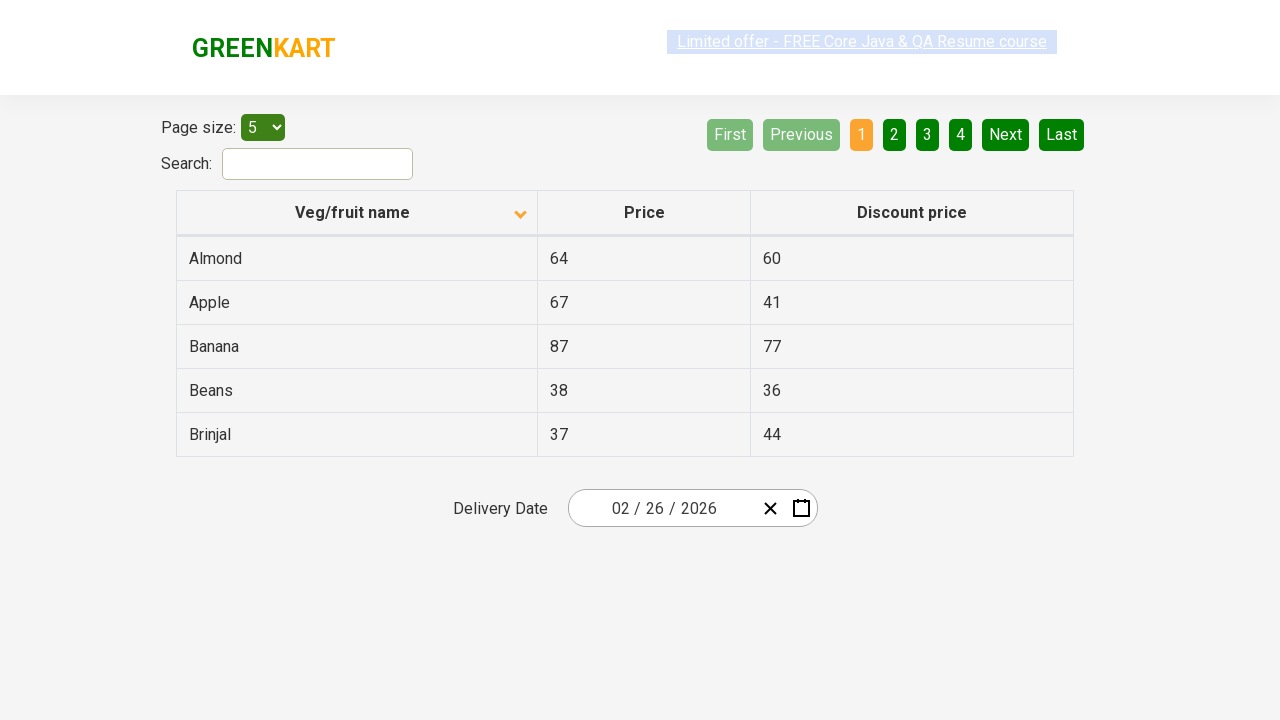

Clicked next page button to navigate to next page at (1006, 134) on a[aria-label='Next']
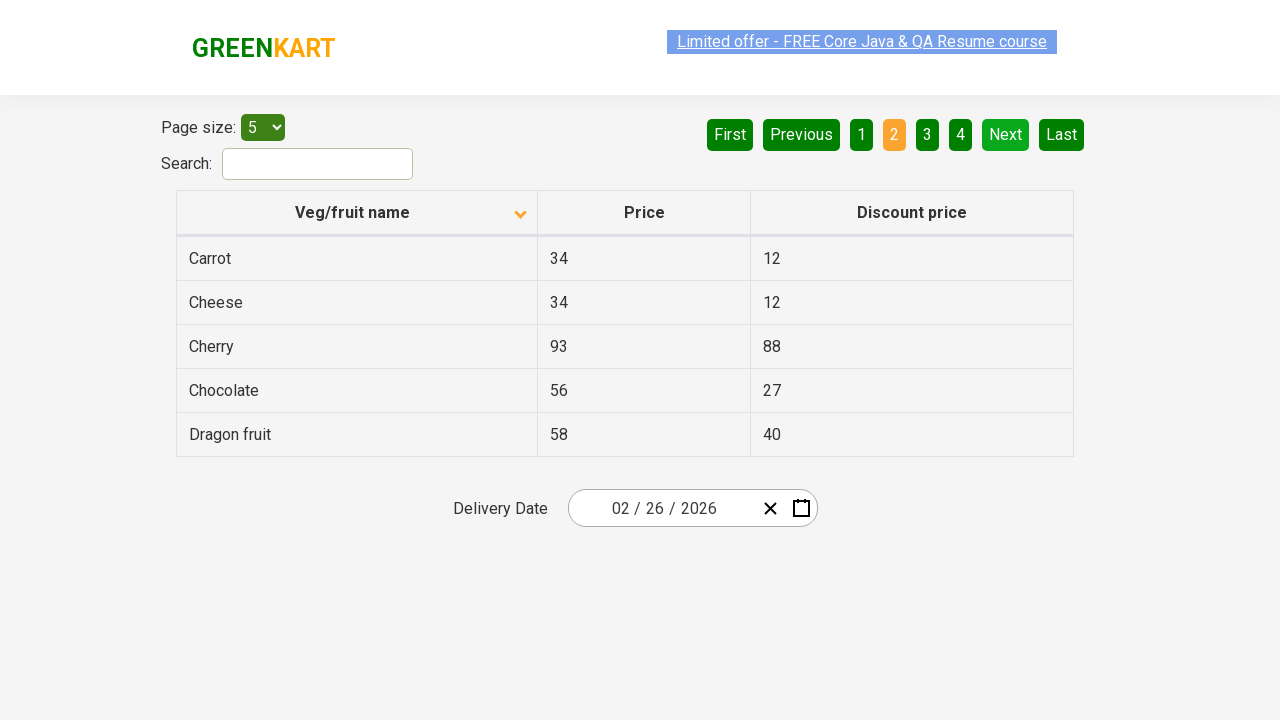

Waited for next page to load
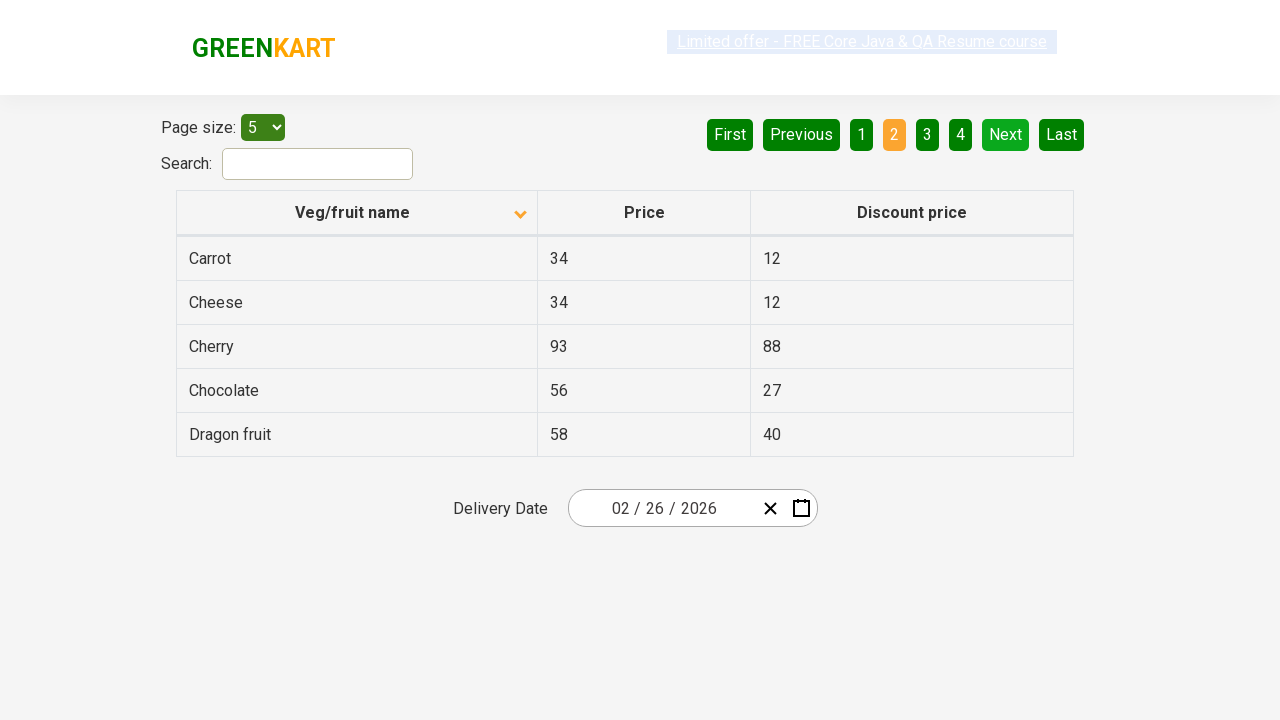

Searched for Wheat items in current page
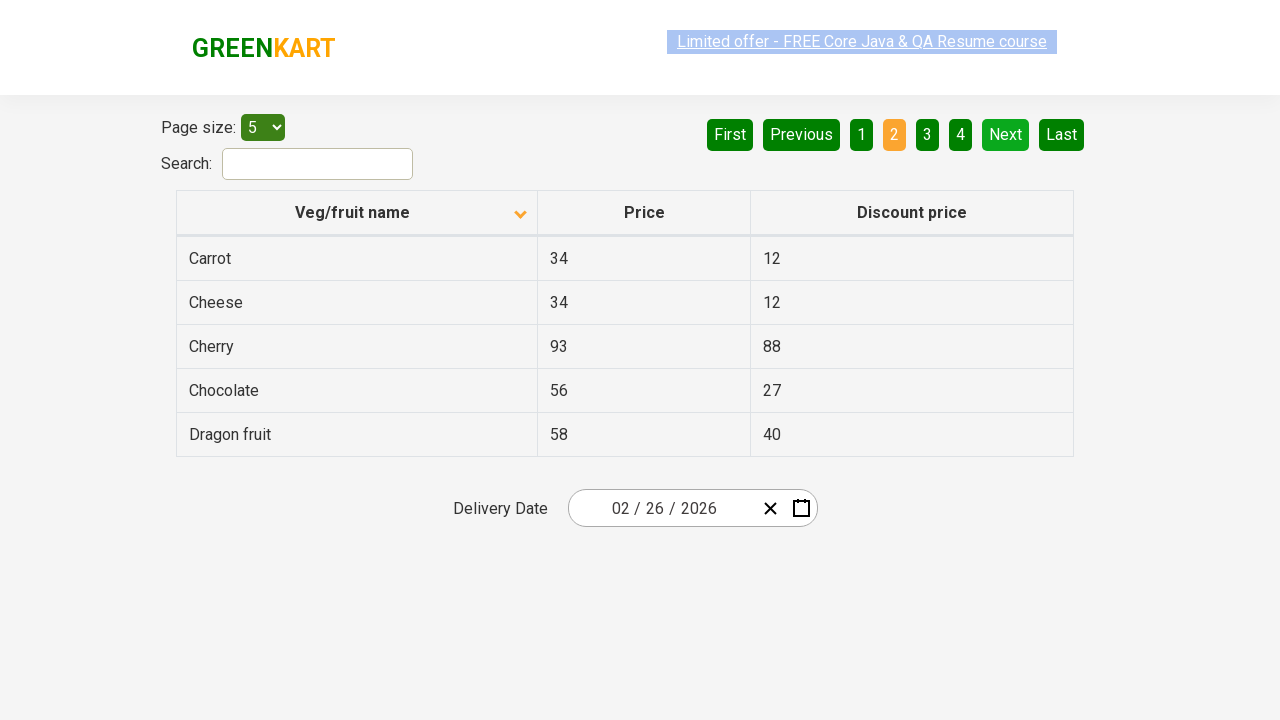

Checked if next page button is available
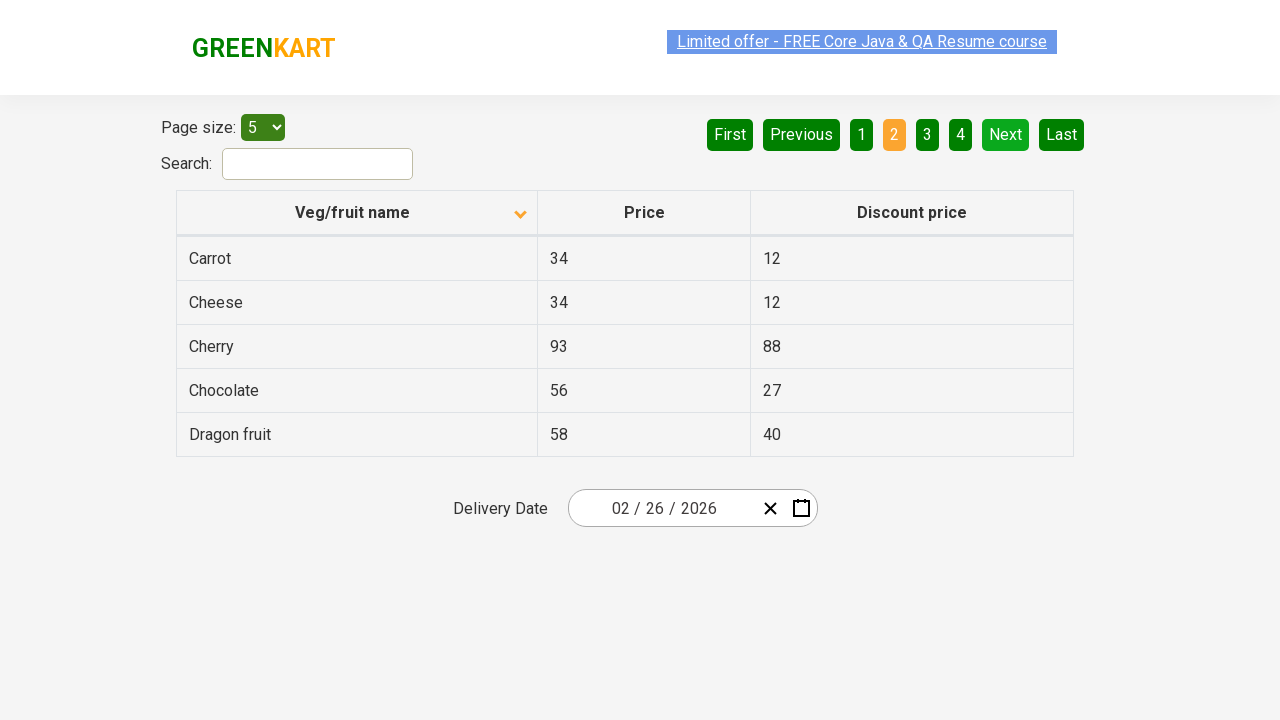

Clicked next page button to navigate to next page at (1006, 134) on a[aria-label='Next']
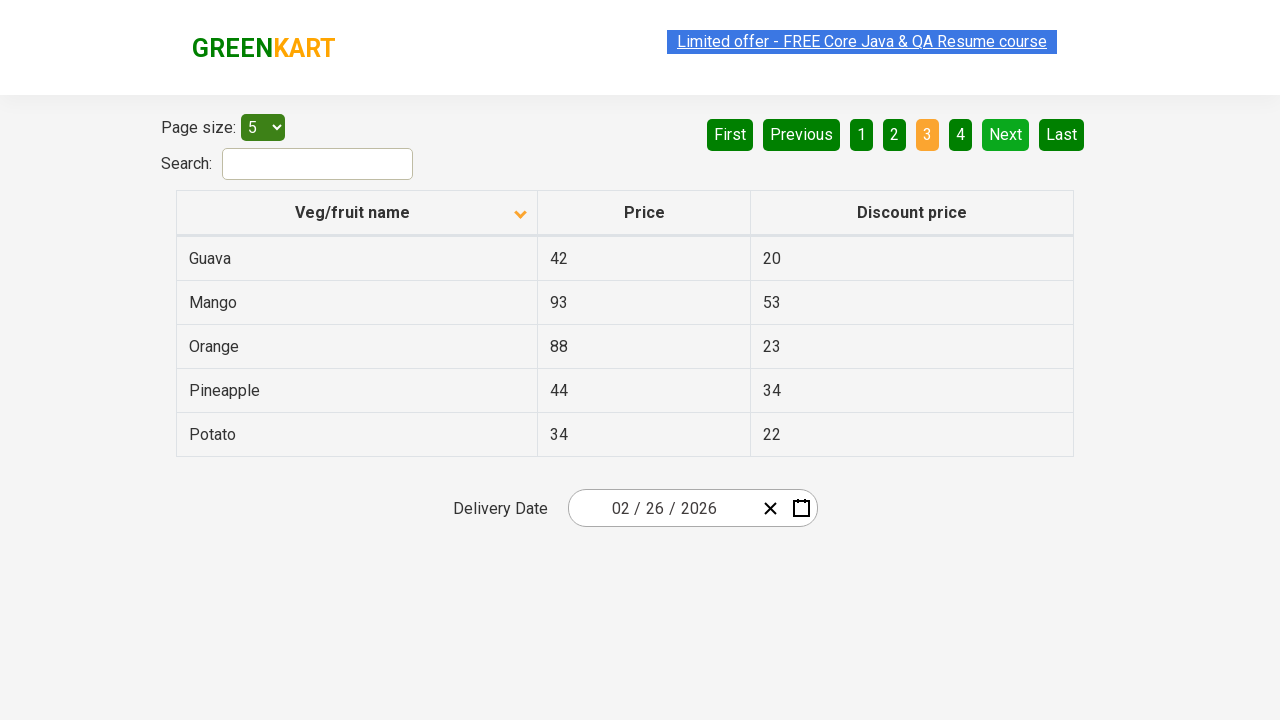

Waited for next page to load
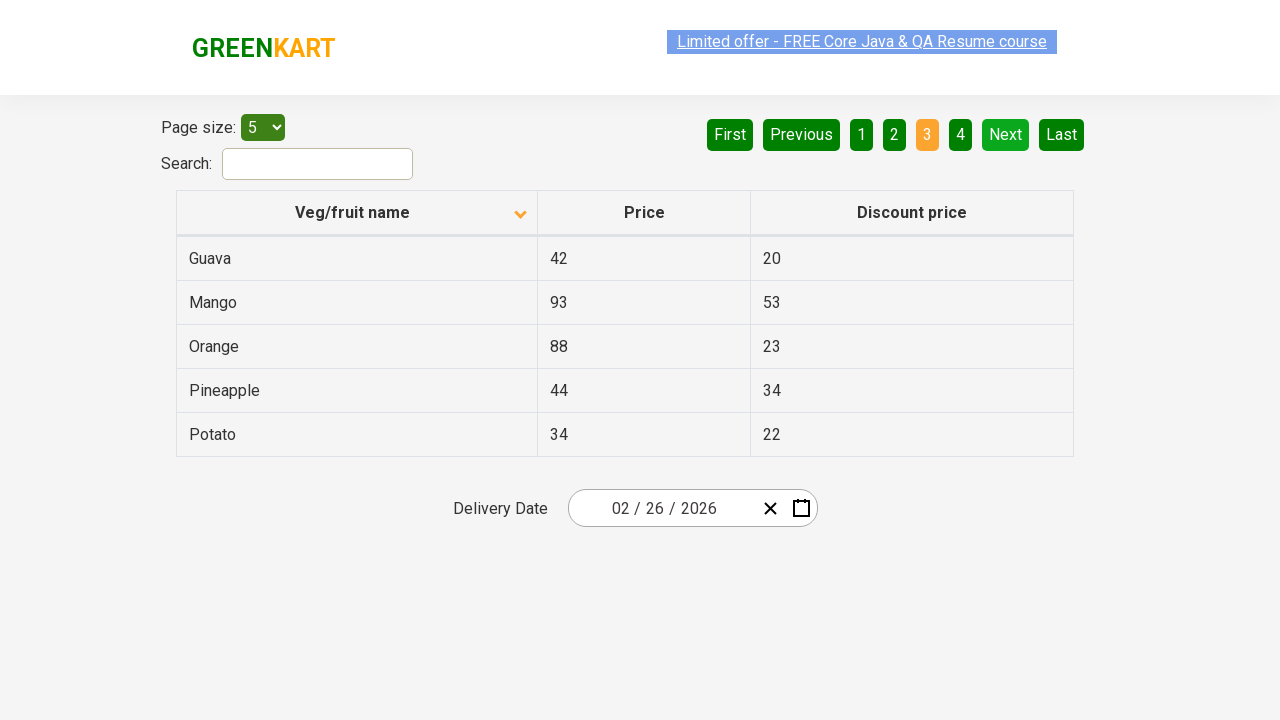

Searched for Wheat items in current page
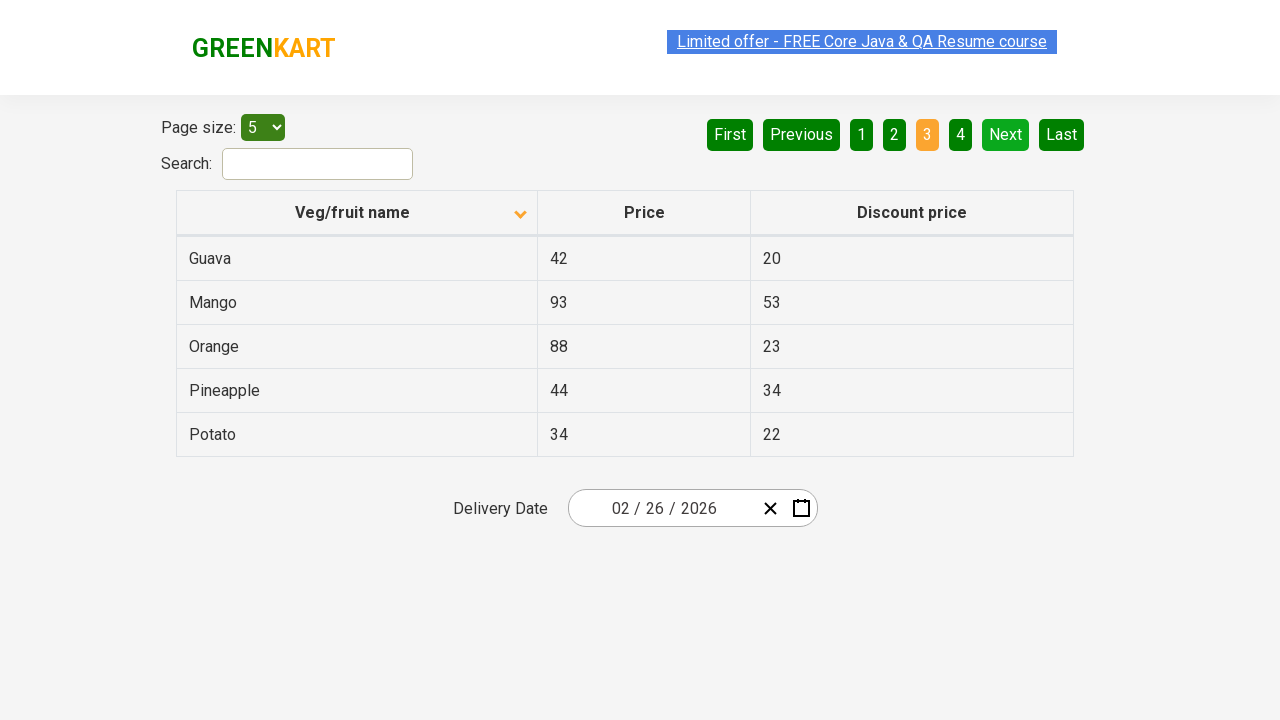

Checked if next page button is available
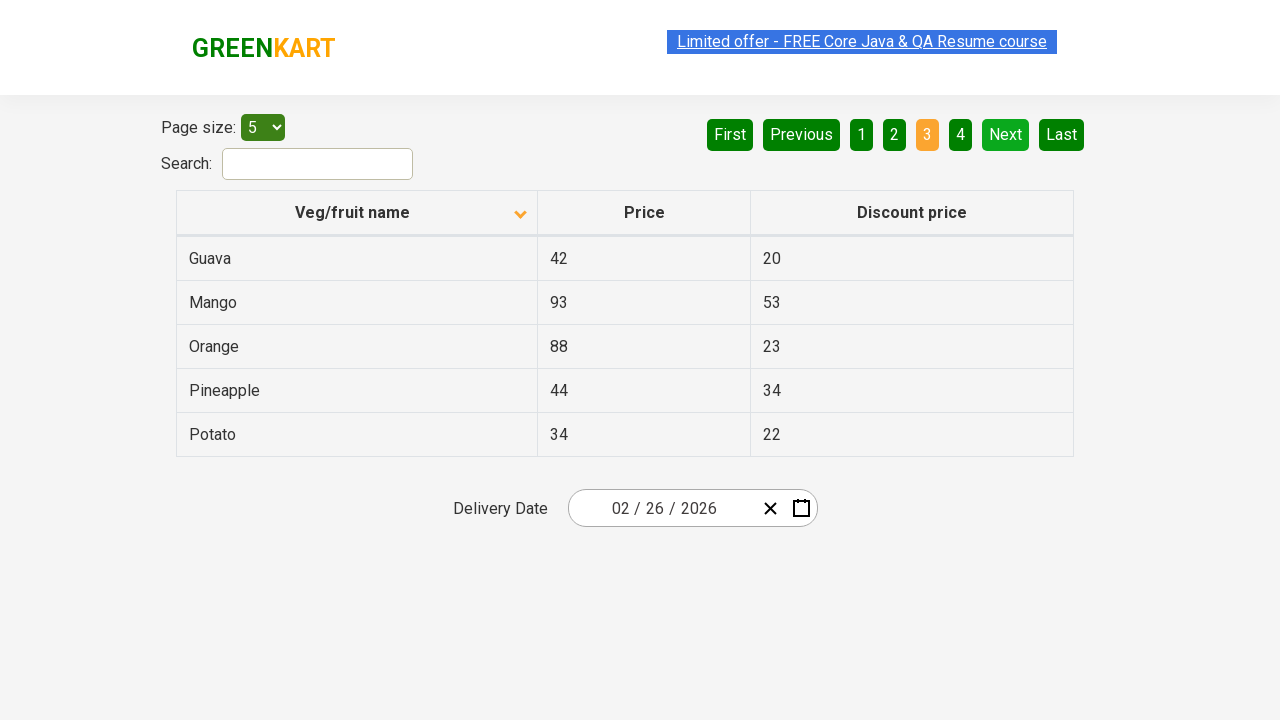

Clicked next page button to navigate to next page at (1006, 134) on a[aria-label='Next']
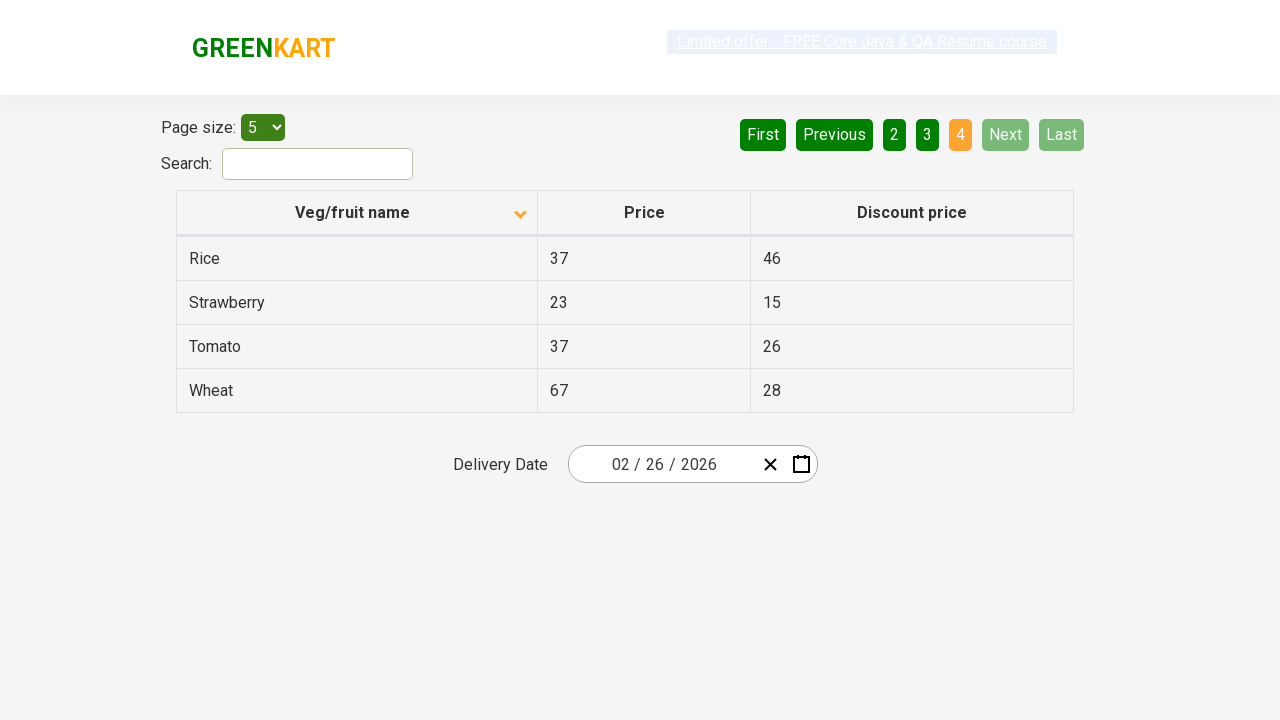

Waited for next page to load
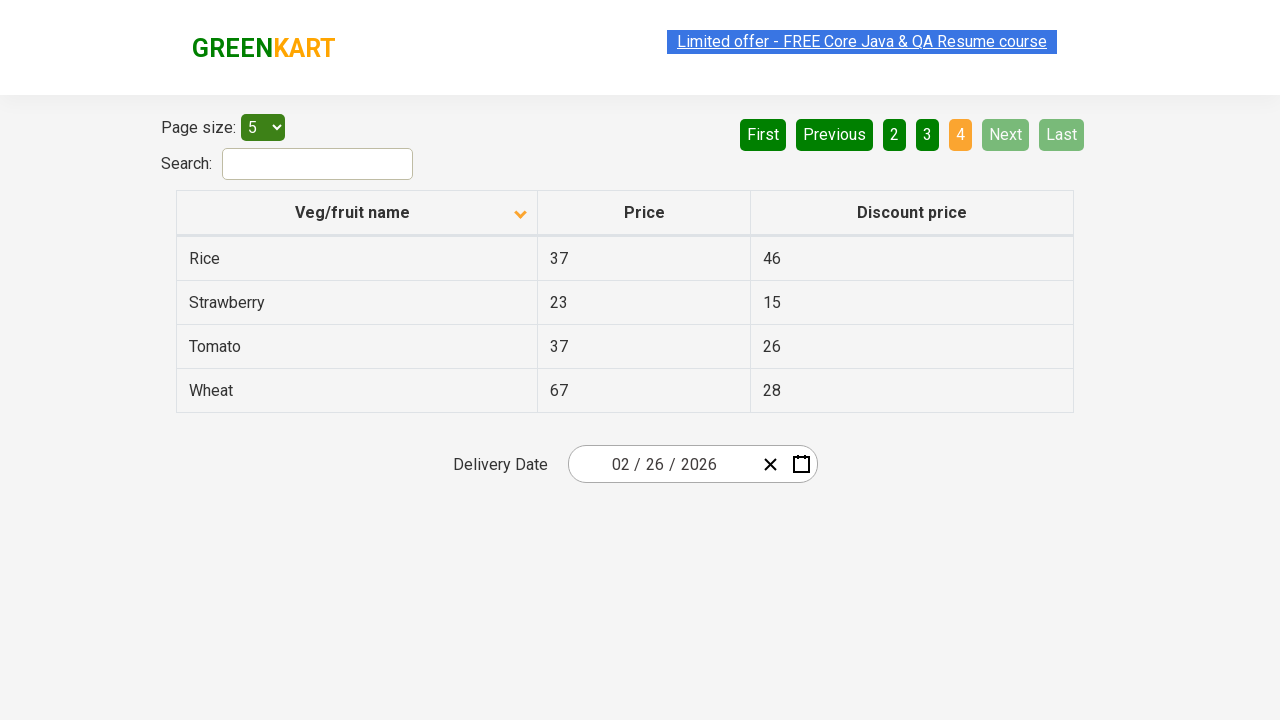

Searched for Wheat items in current page
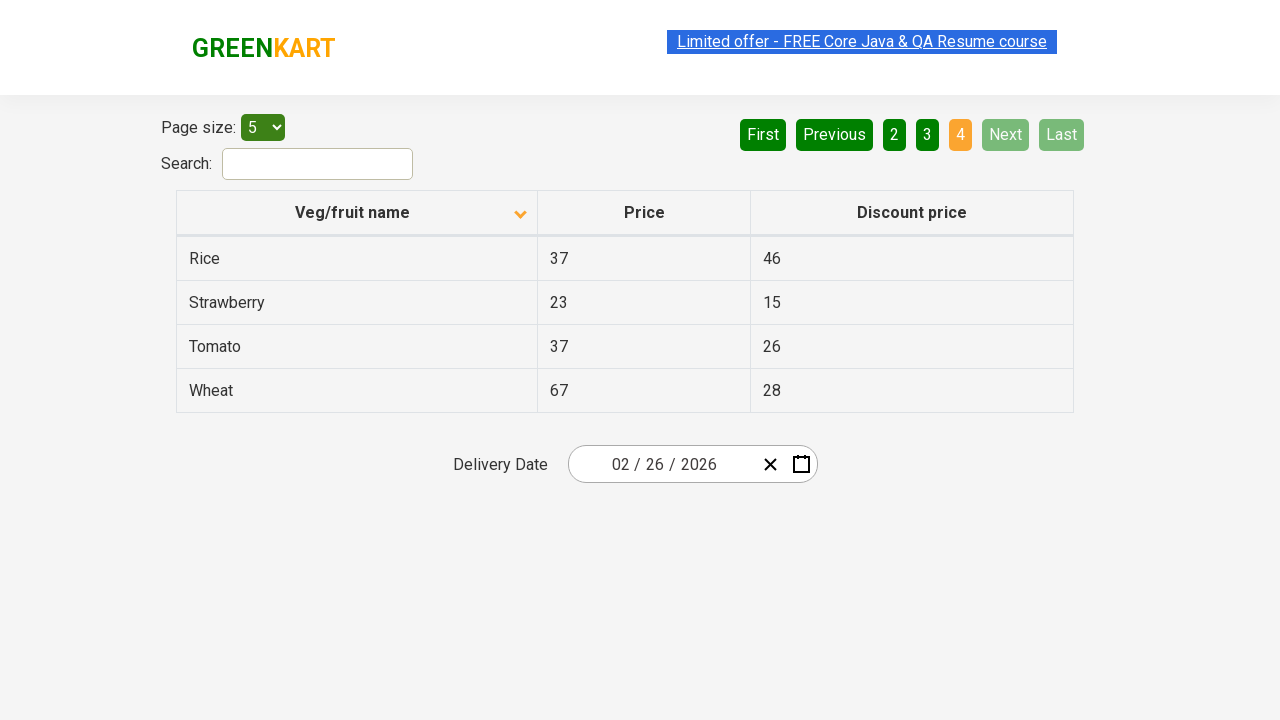

Found Wheat item with price: 67
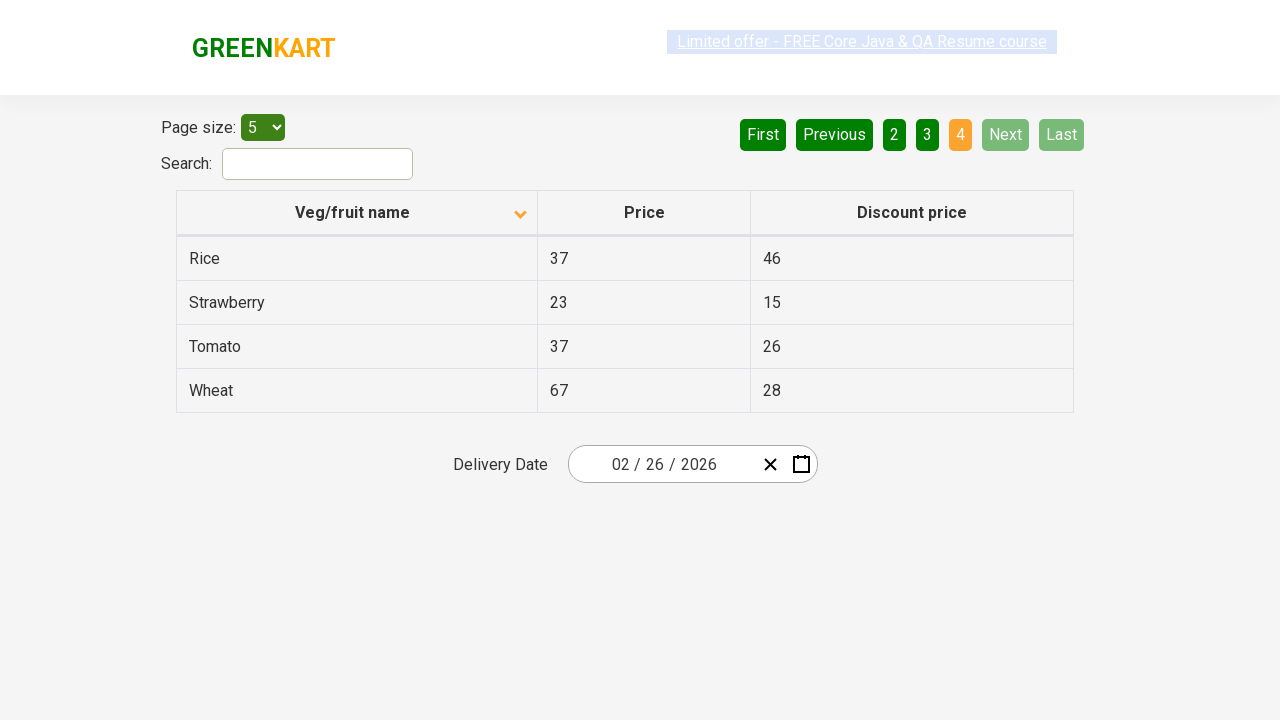

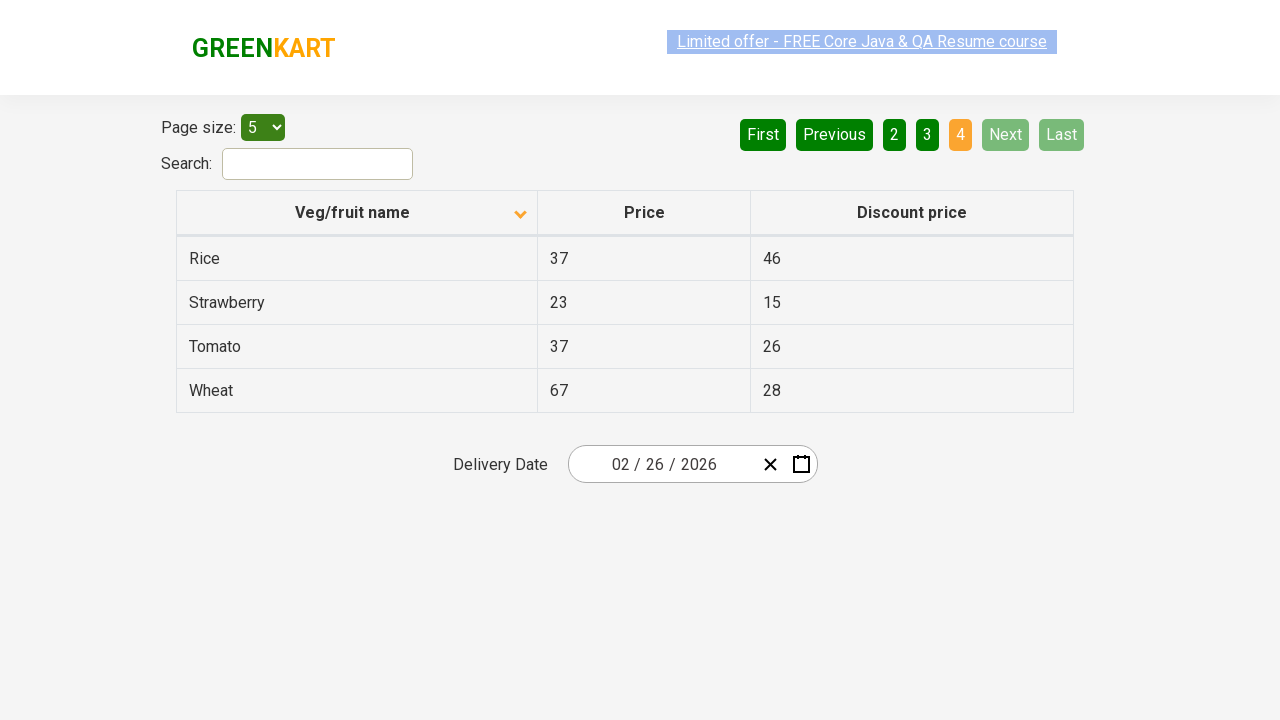